Tests a math problem form by reading two numbers, calculating their sum, and selecting the result from a dropdown menu

Starting URL: http://suninjuly.github.io/selects1.html

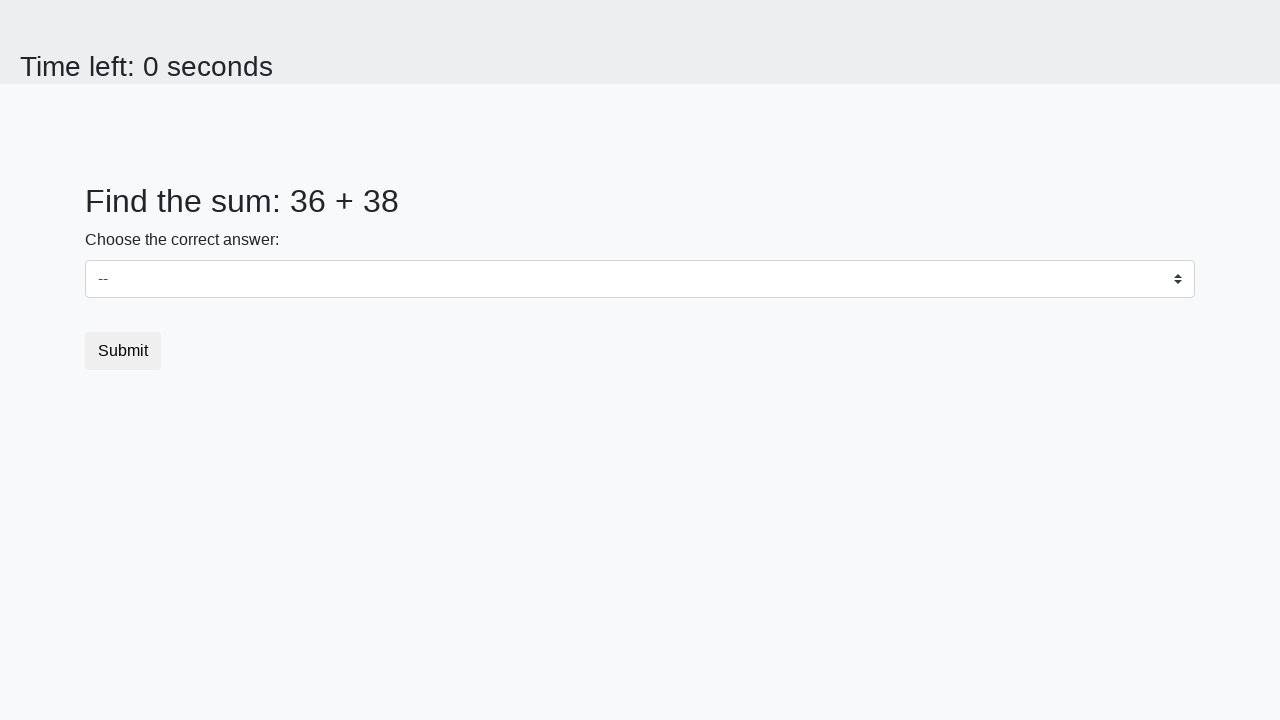

Read first number from #num1 element
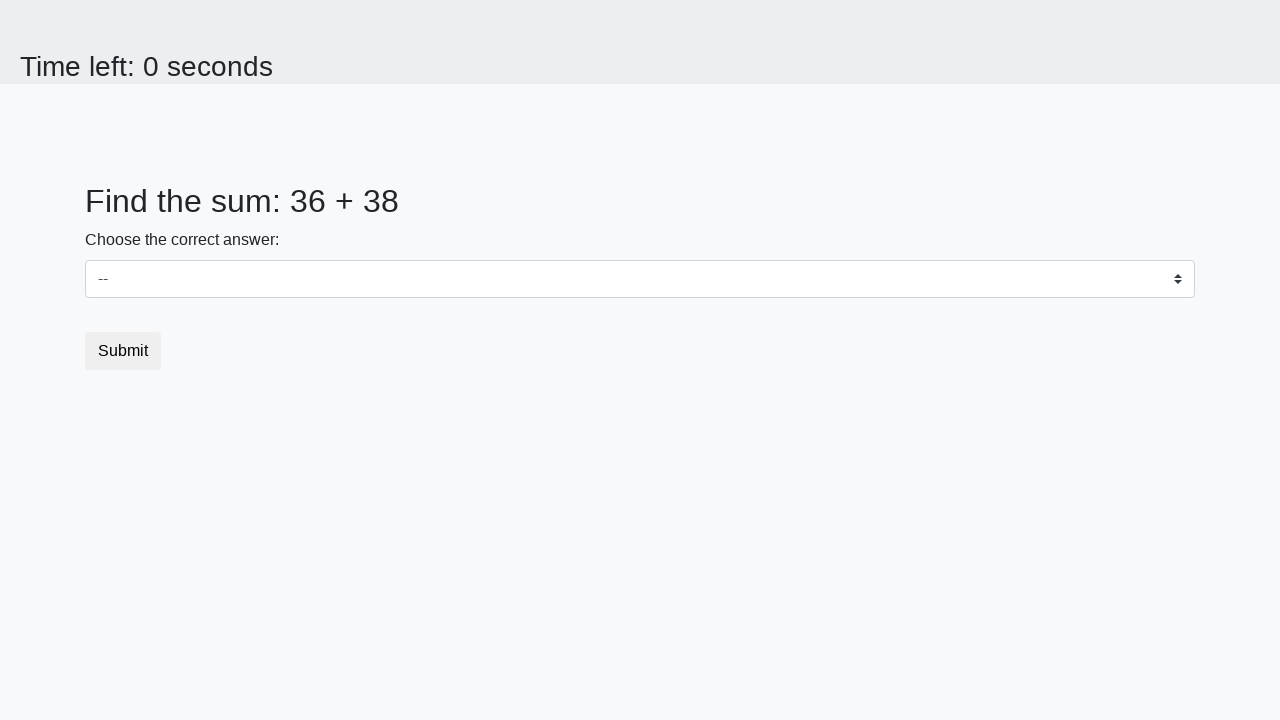

Read second number from #num2 element
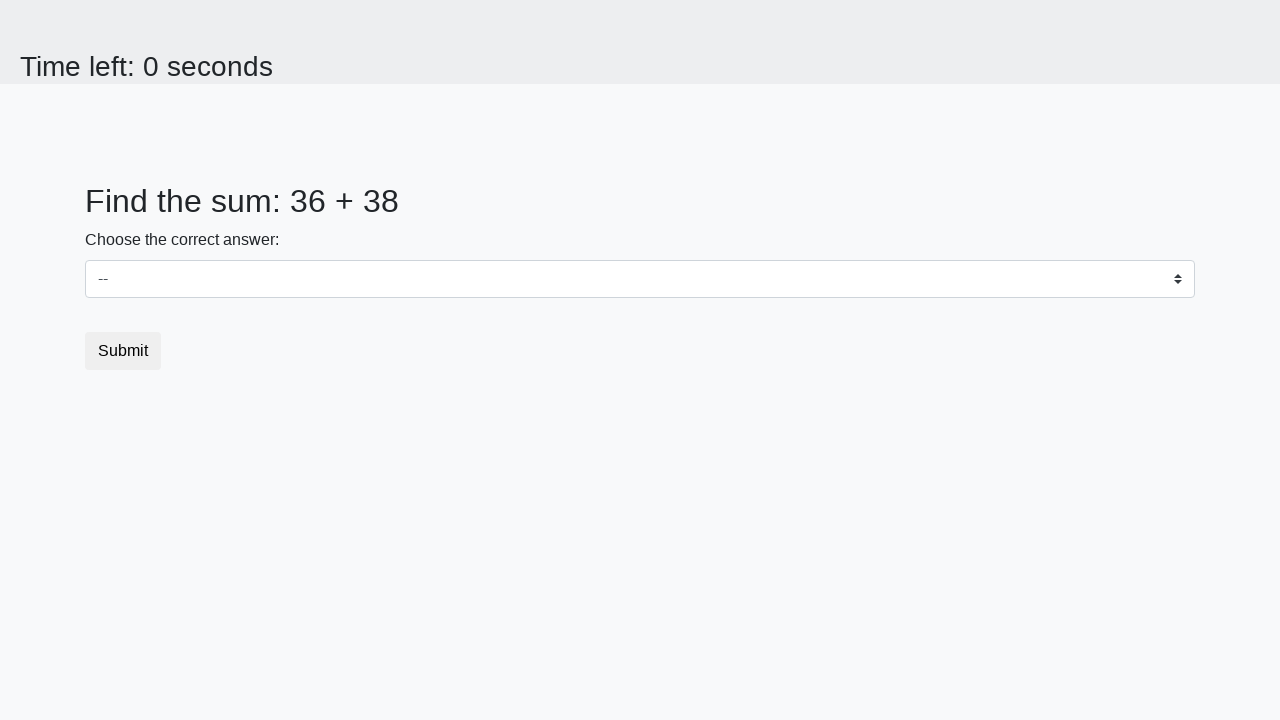

Calculated sum: 36 + 38 = 74
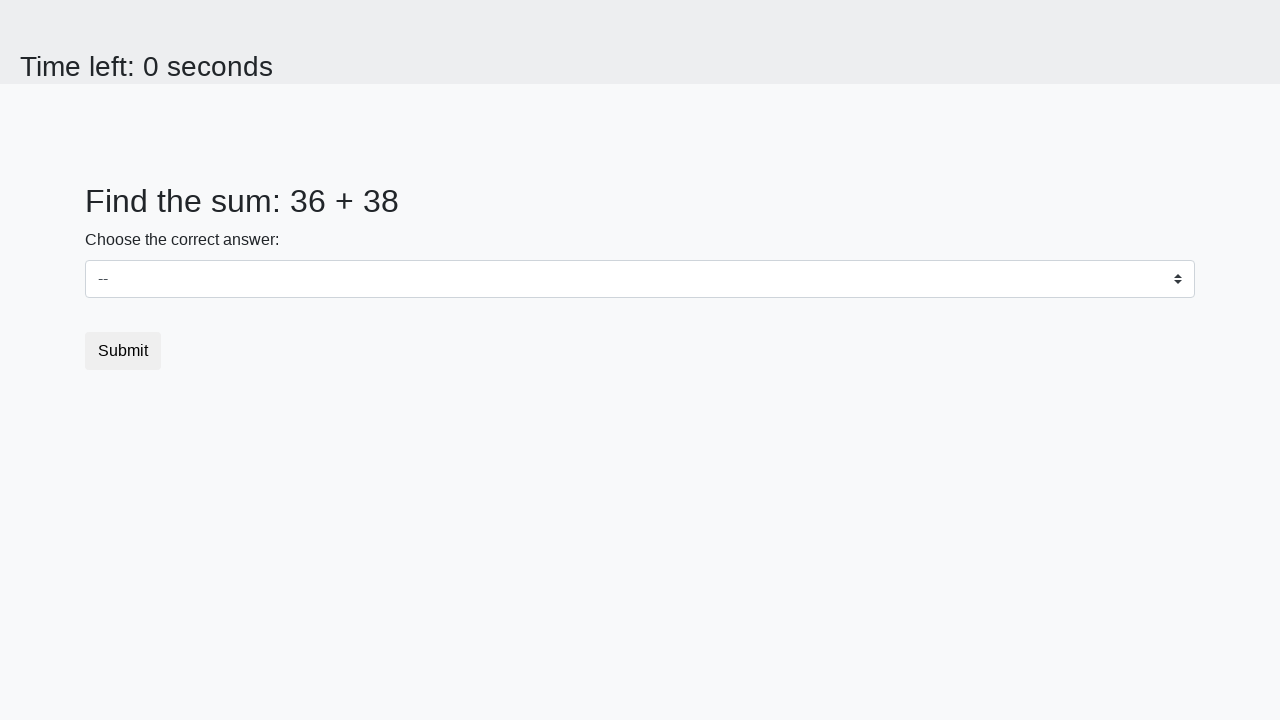

Selected calculated result '74' from dropdown menu on #dropdown
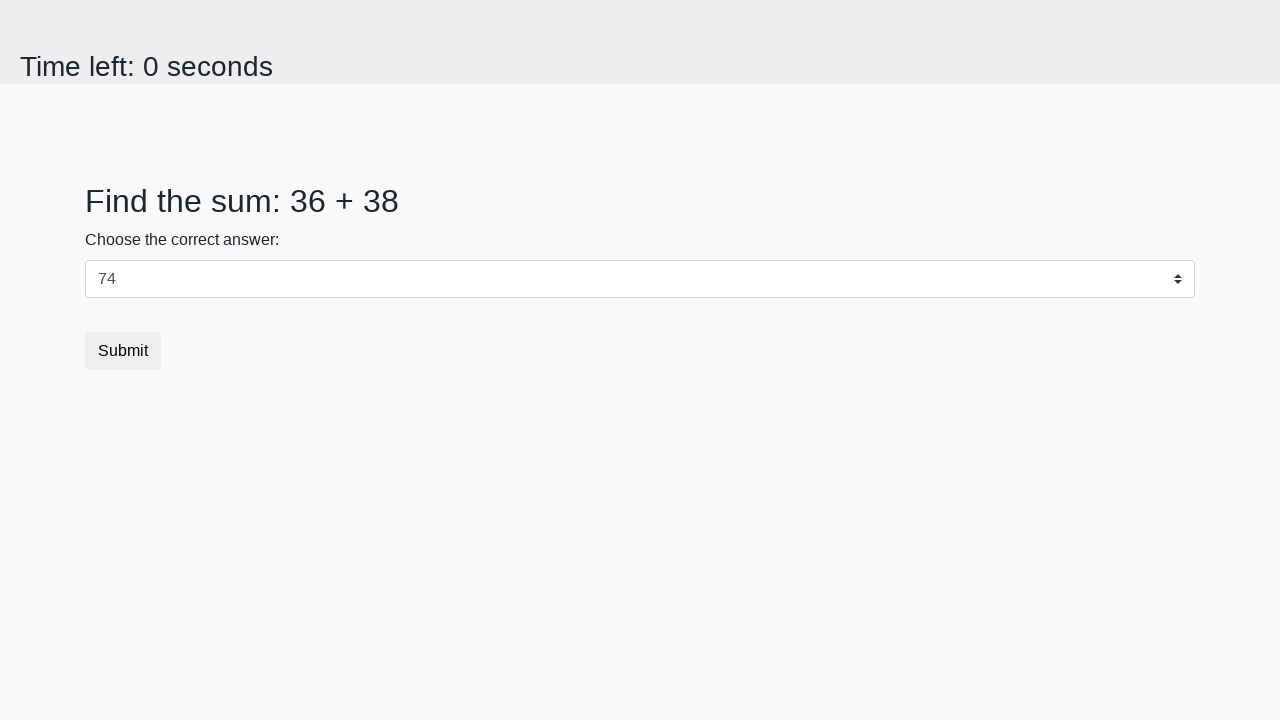

Clicked submit button to submit form at (123, 351) on button.btn
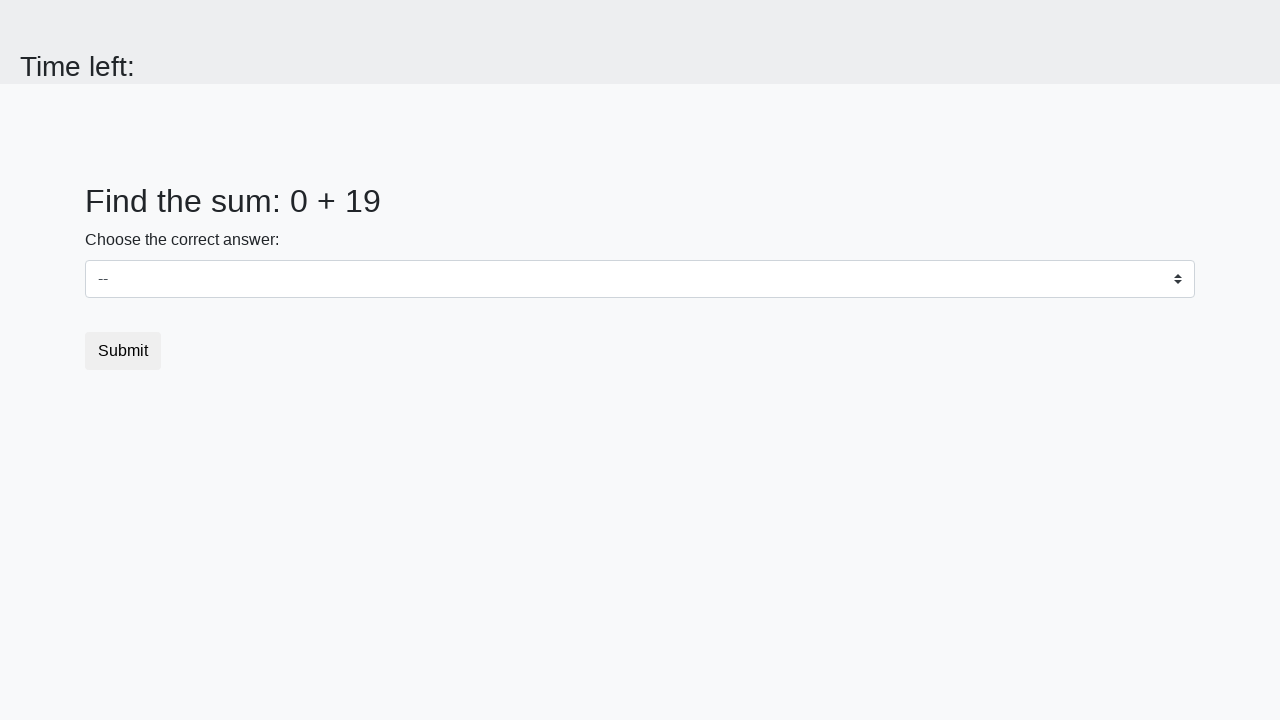

Waited for result page to load
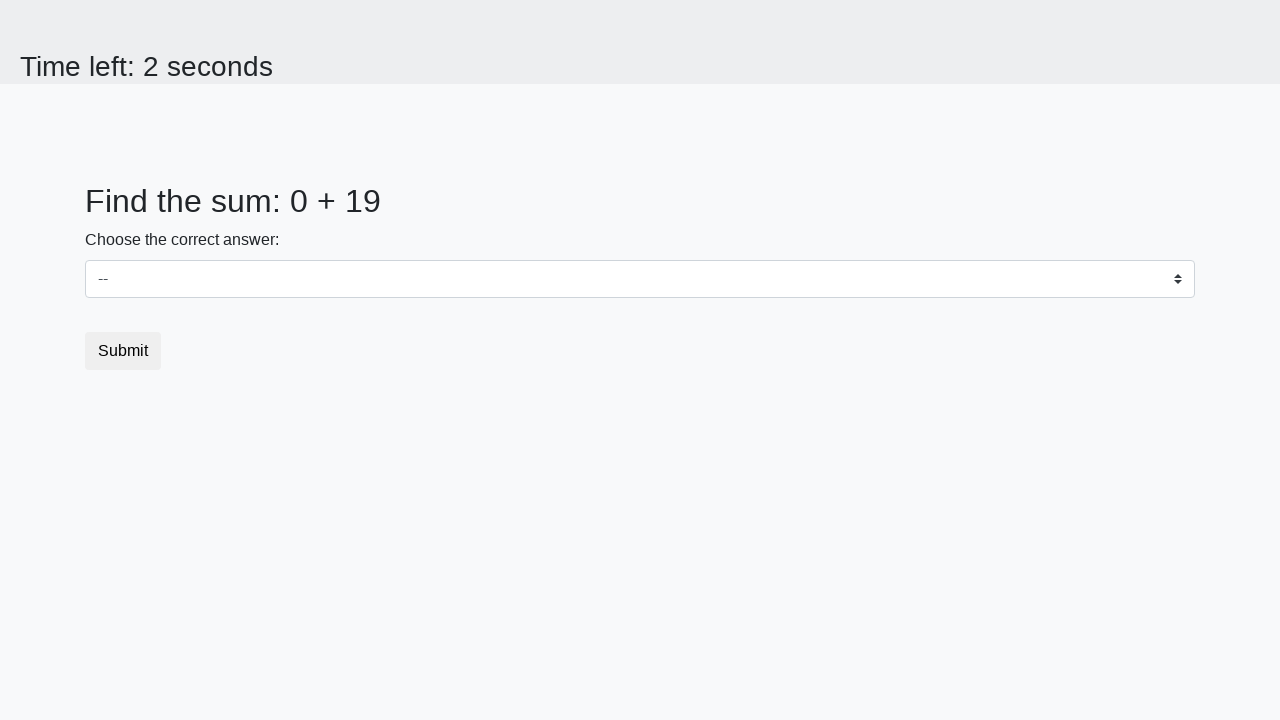

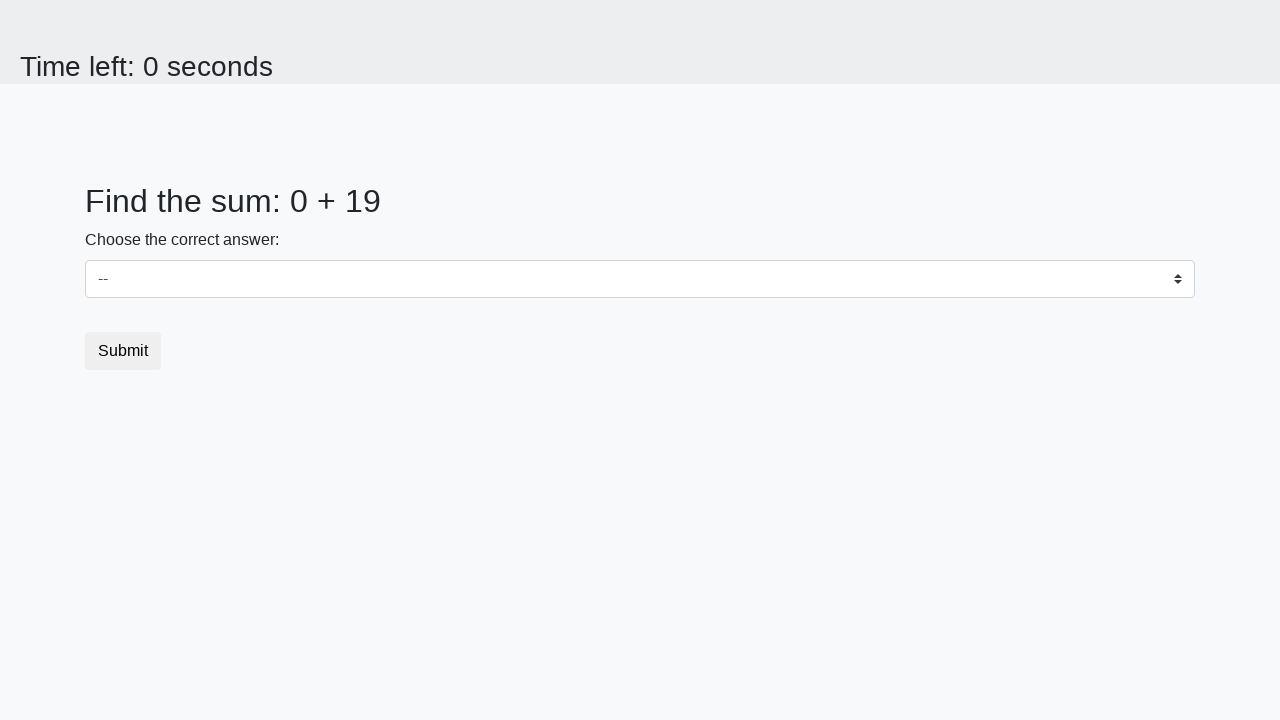